Tests a math puzzle form by extracting a value from an element's attribute, calculating a result using logarithm and sine functions, filling in the answer, checking required checkboxes, and submitting the form.

Starting URL: https://suninjuly.github.io/get_attribute.html

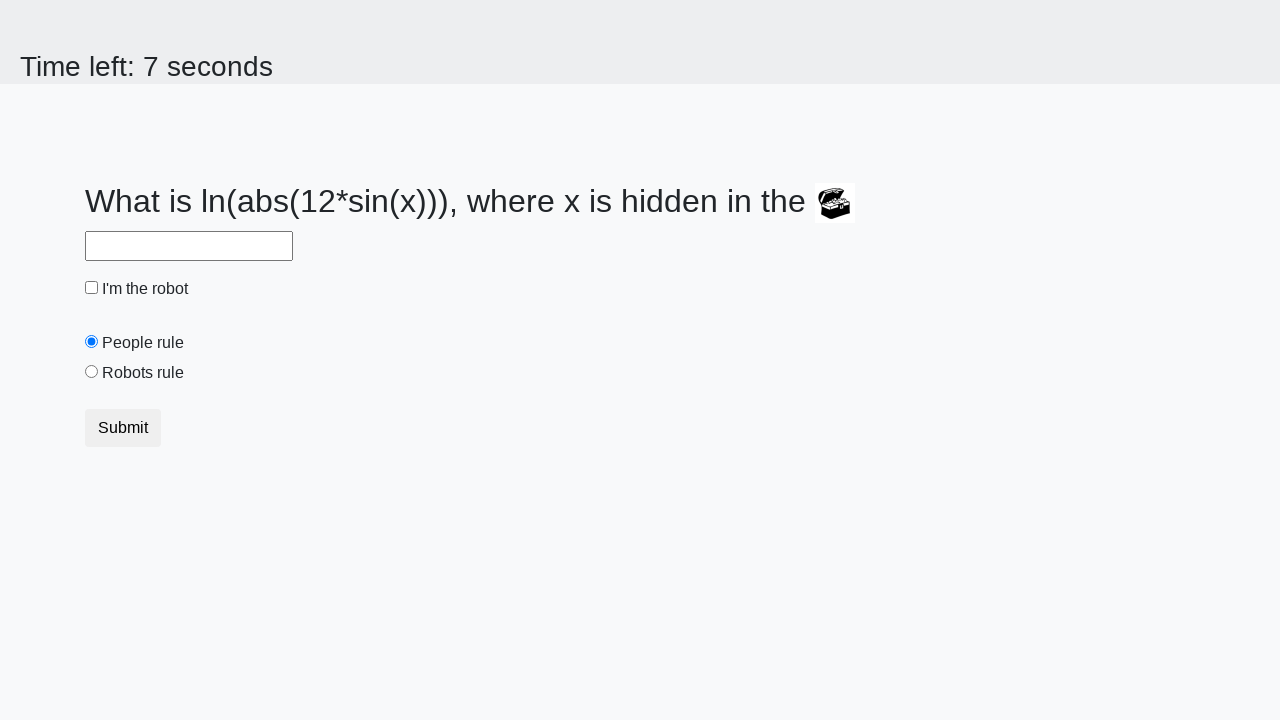

Located treasure element with ID 'treasure'
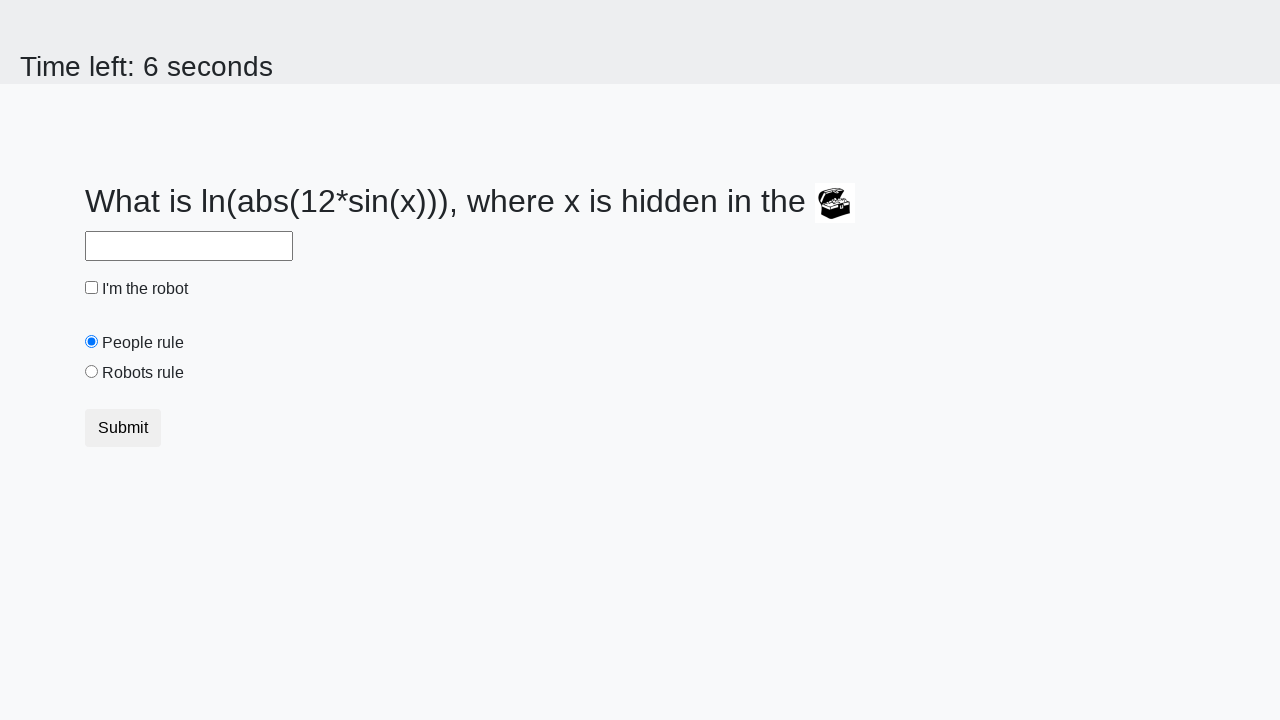

Extracted 'valuex' attribute from treasure element
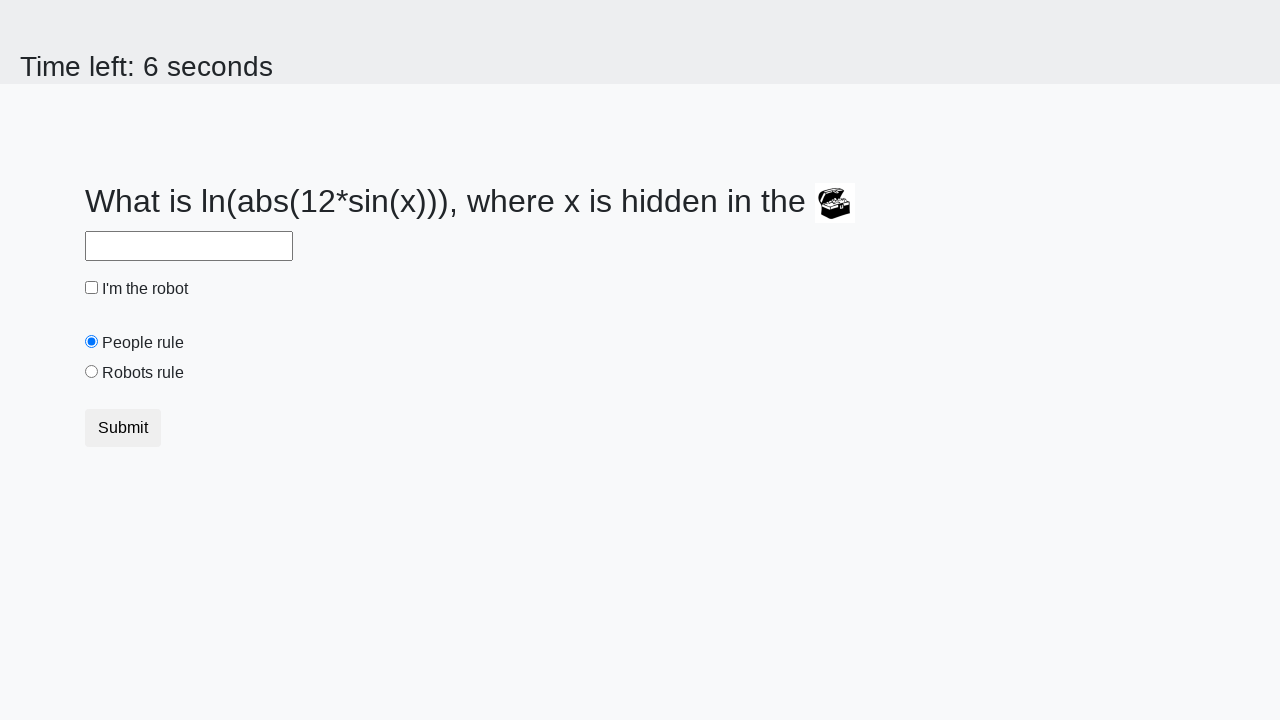

Calculated answer using logarithm and sine functions: 1.6365740222091283
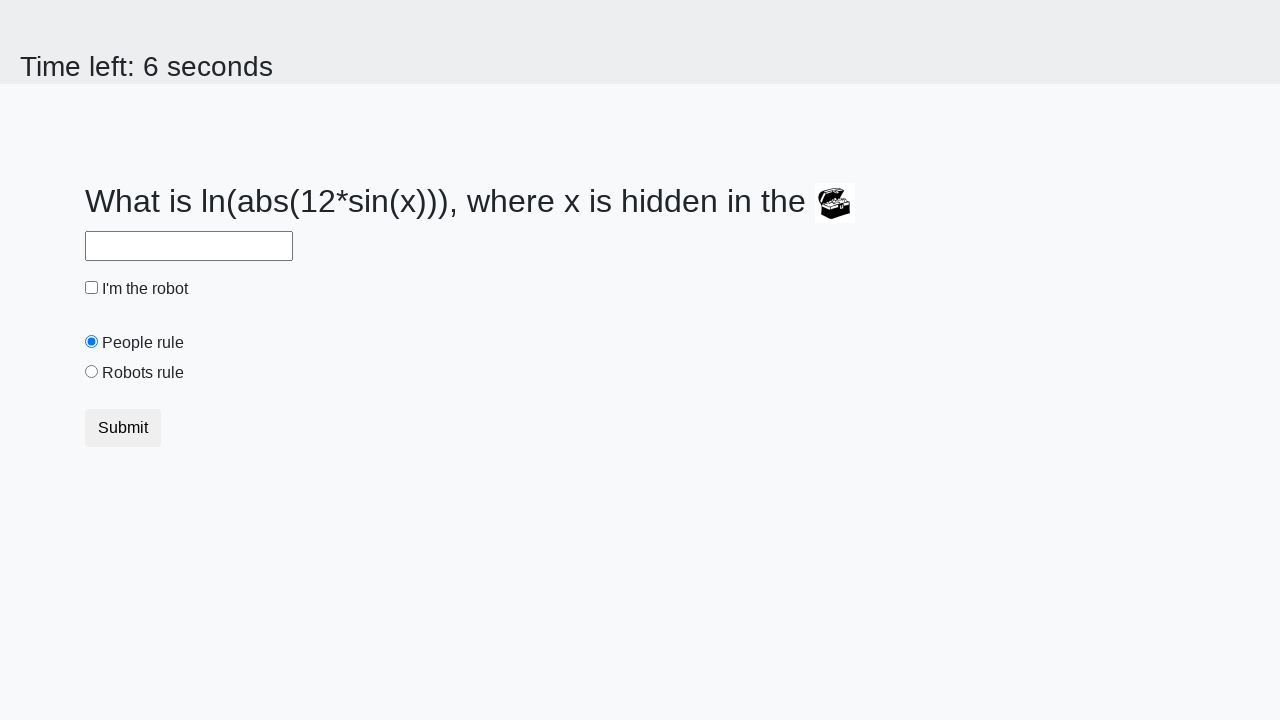

Filled answer field with calculated result on #answer
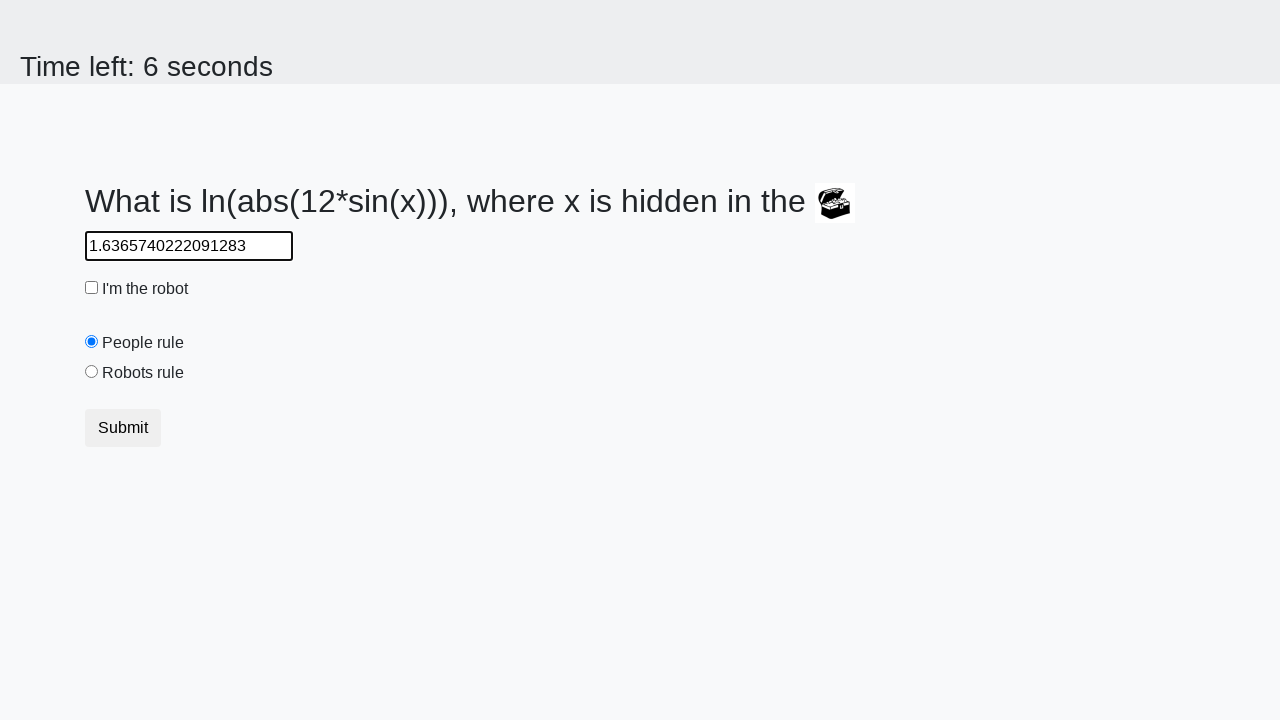

Checked the robot checkbox at (92, 288) on #robotCheckbox
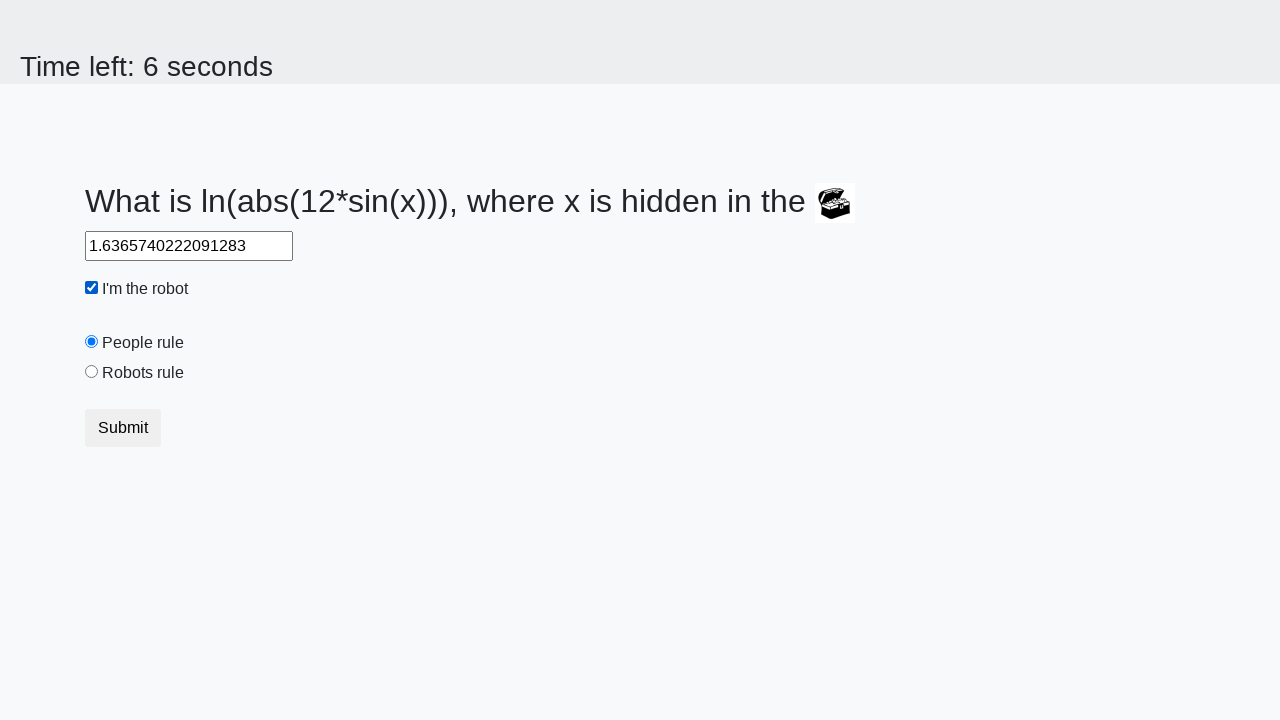

Selected 'robots' radio button option at (92, 372) on input[value='robots']
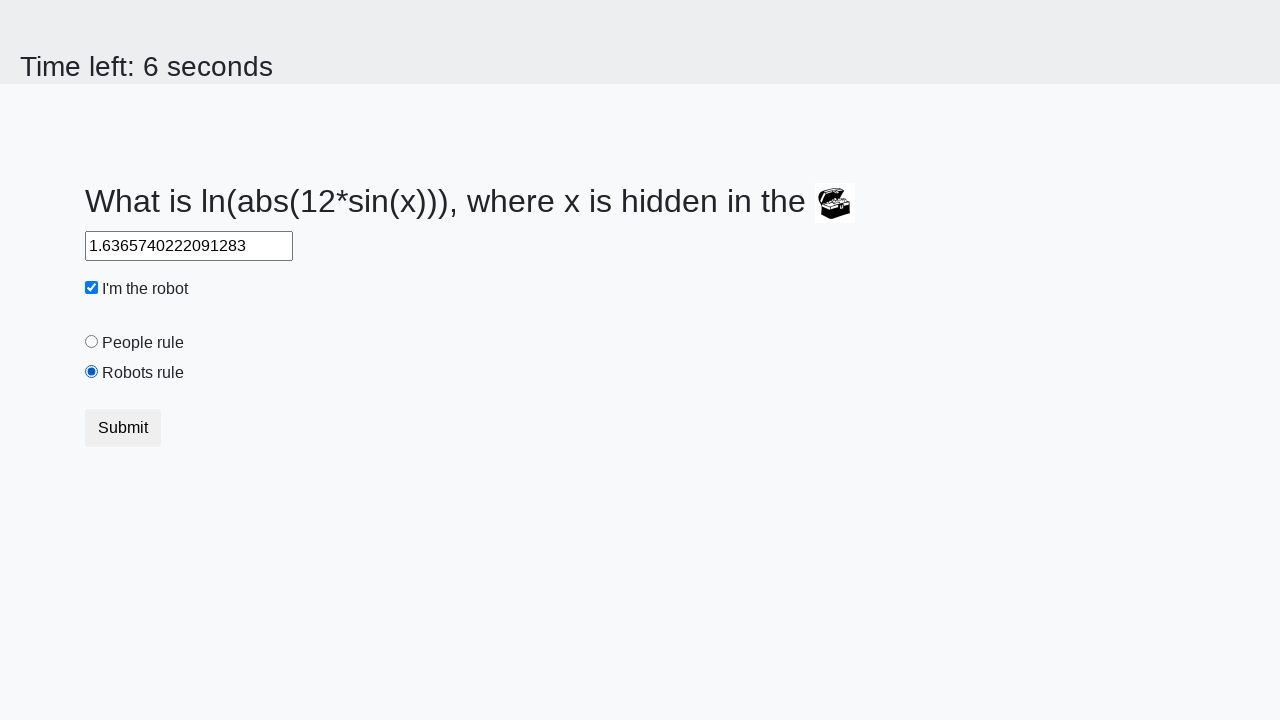

Submitted the form at (123, 428) on button[type='submit']
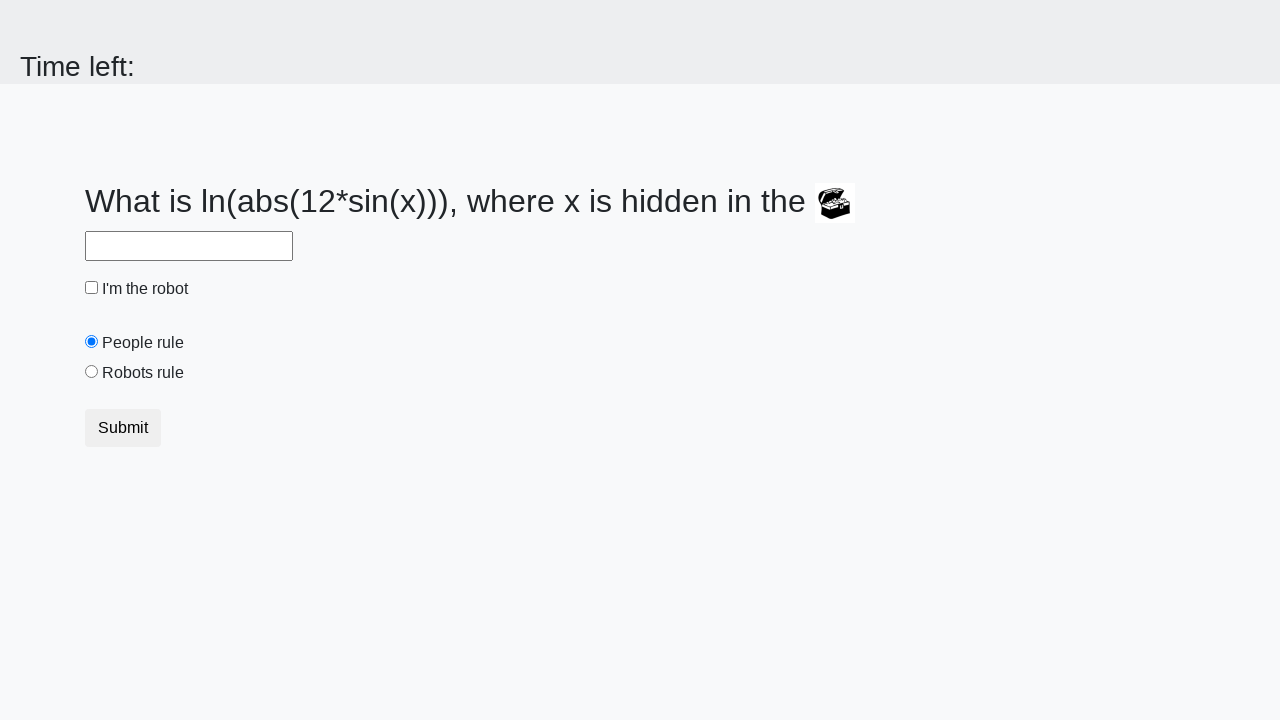

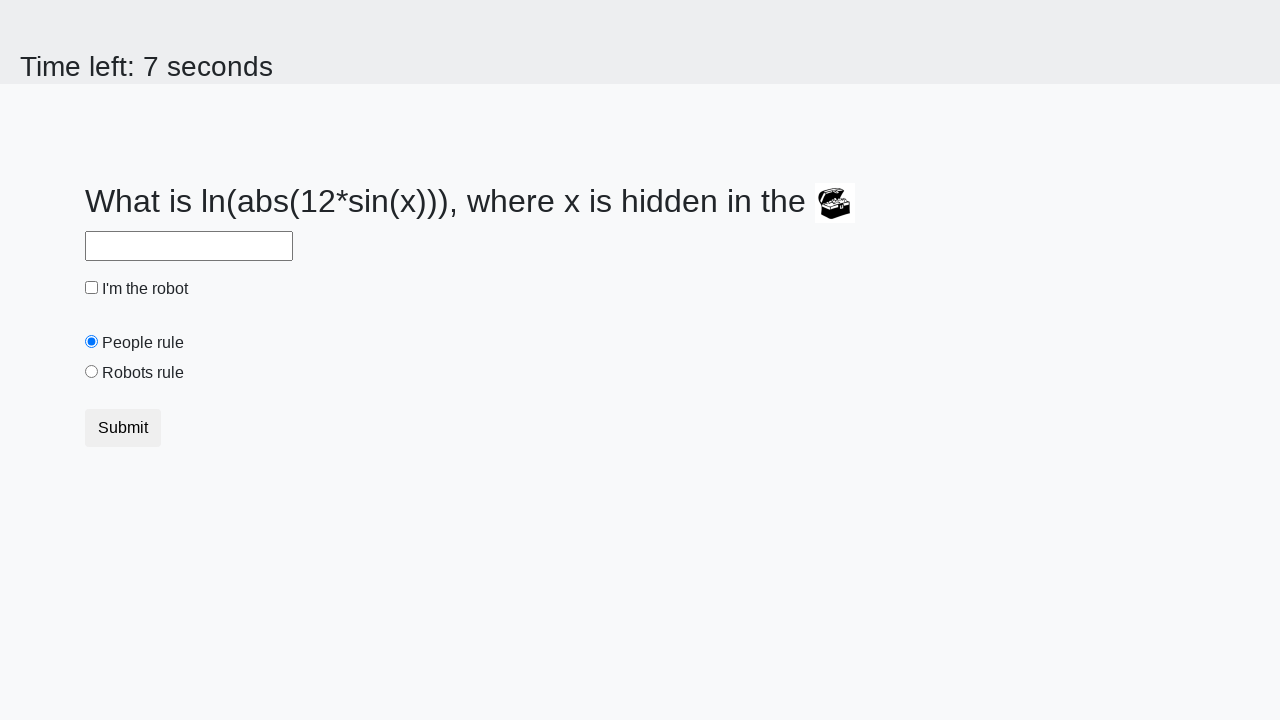